Tests checkbox functionality on a dropdown practice page by clicking the Senior Citizen Discount checkbox and verifying it becomes selected.

Starting URL: https://rahulshettyacademy.com/dropdownsPractise/

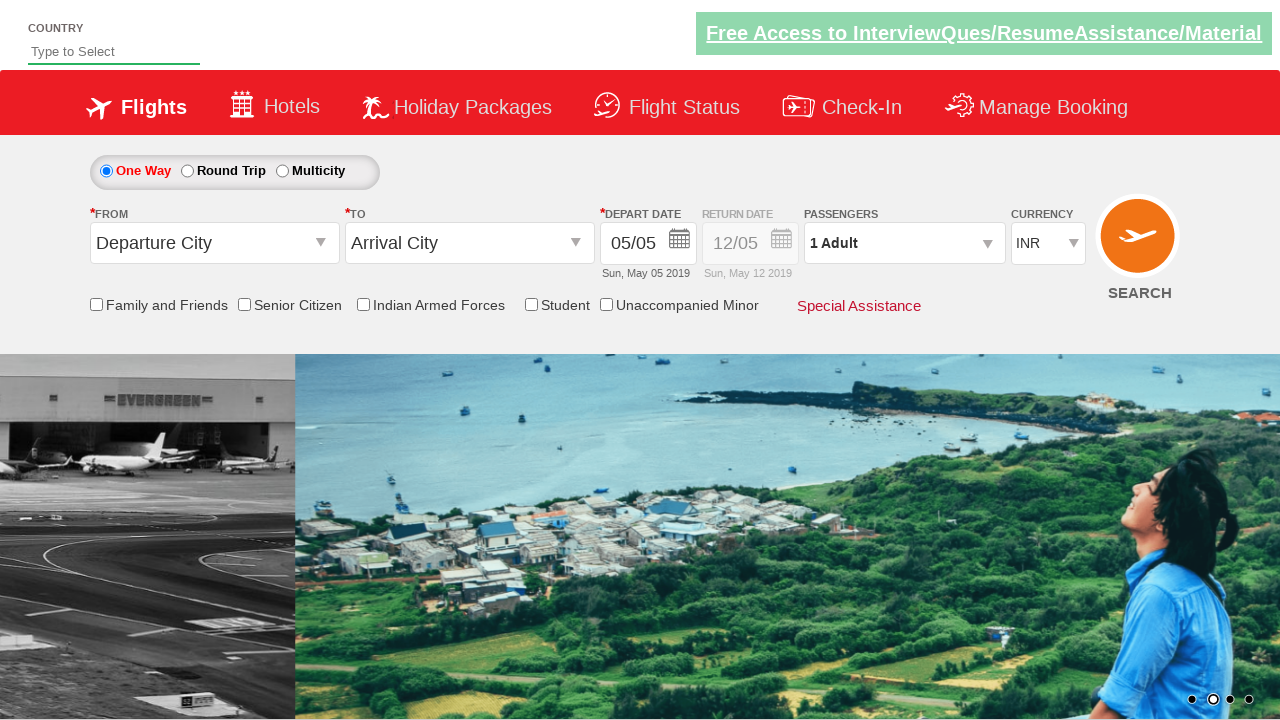

Clicked the Senior Citizen Discount checkbox at (244, 304) on input[name='ctl00$mainContent$chk_SeniorCitizenDiscount']
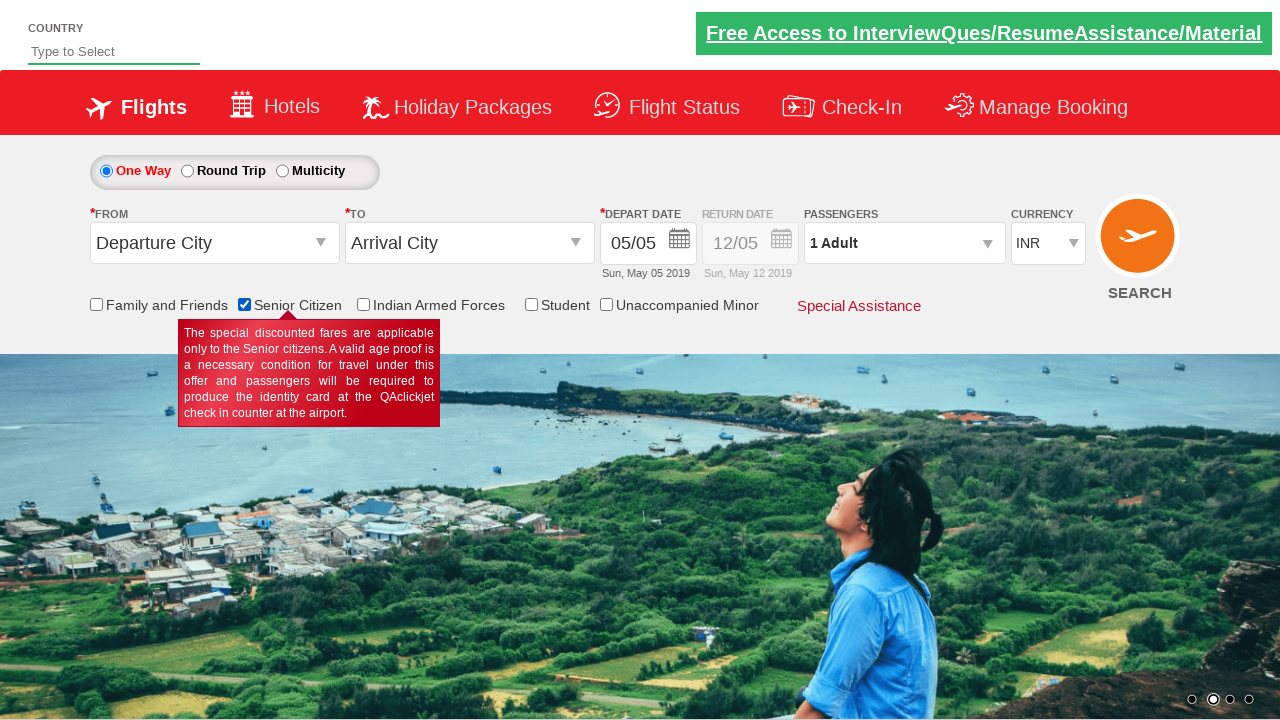

Located the Senior Citizen Discount checkbox element
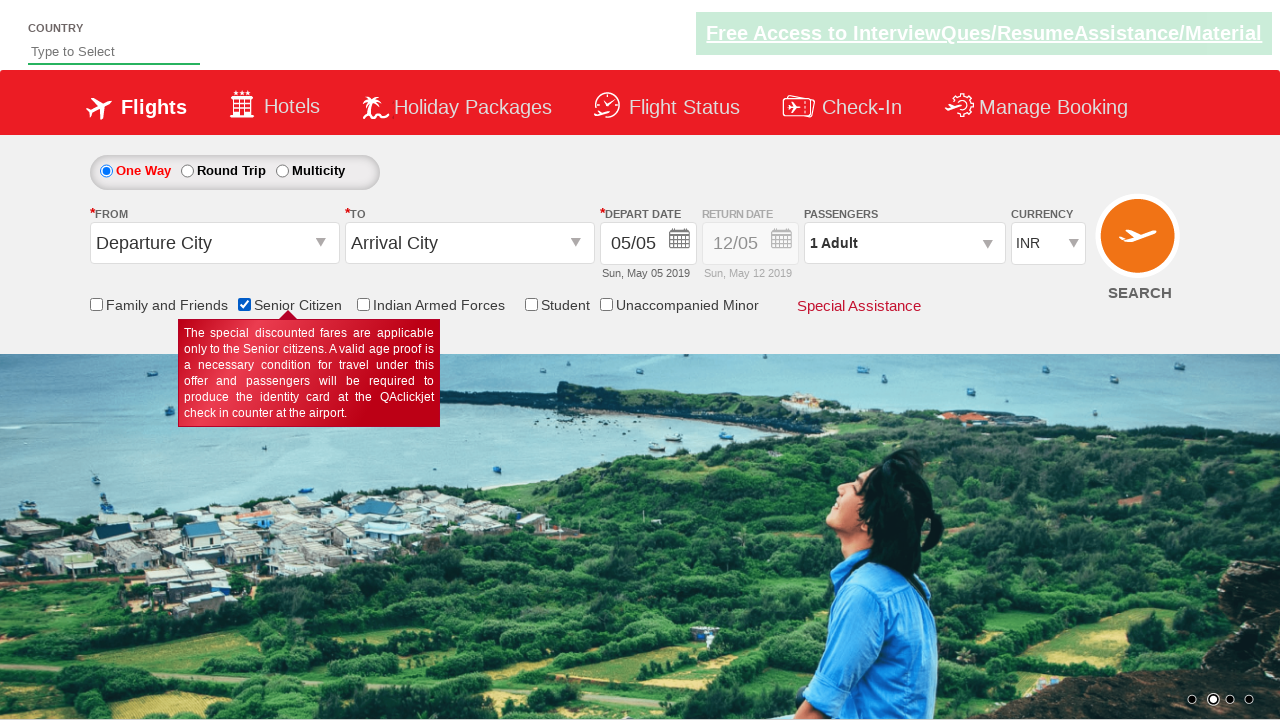

Verified that Senior Citizen Discount checkbox is selected
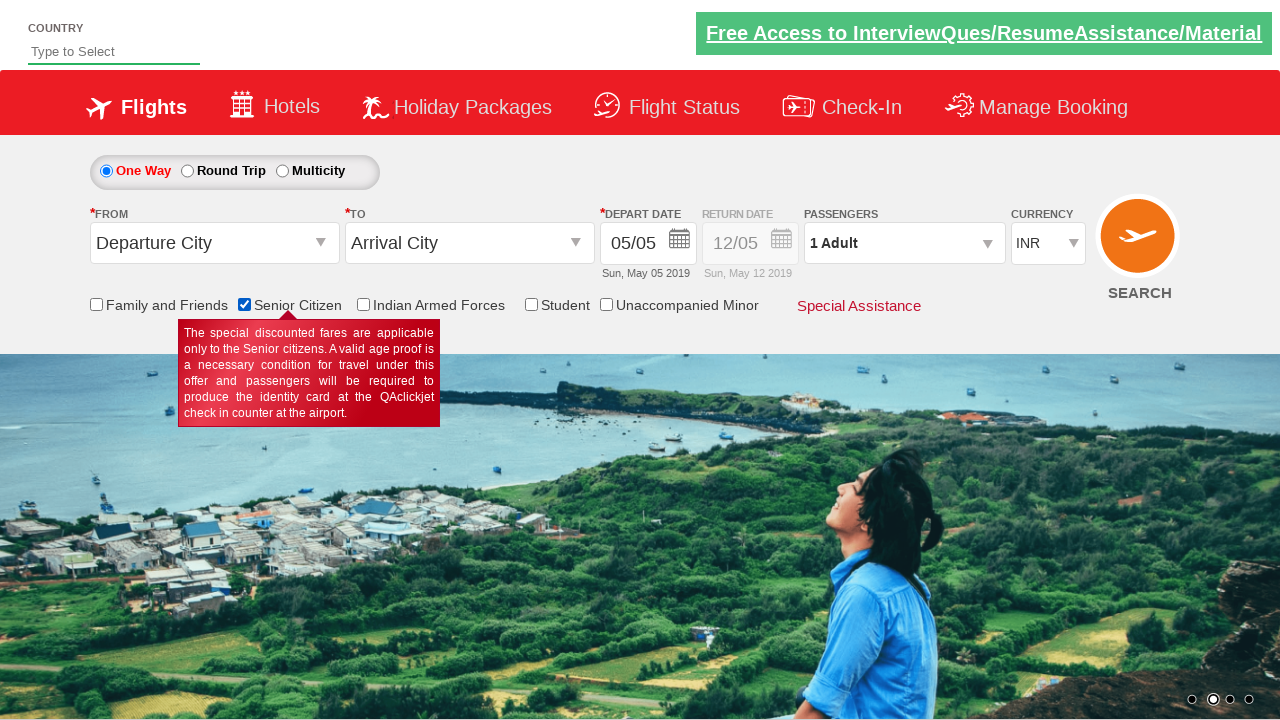

Located all checkbox elements on the page
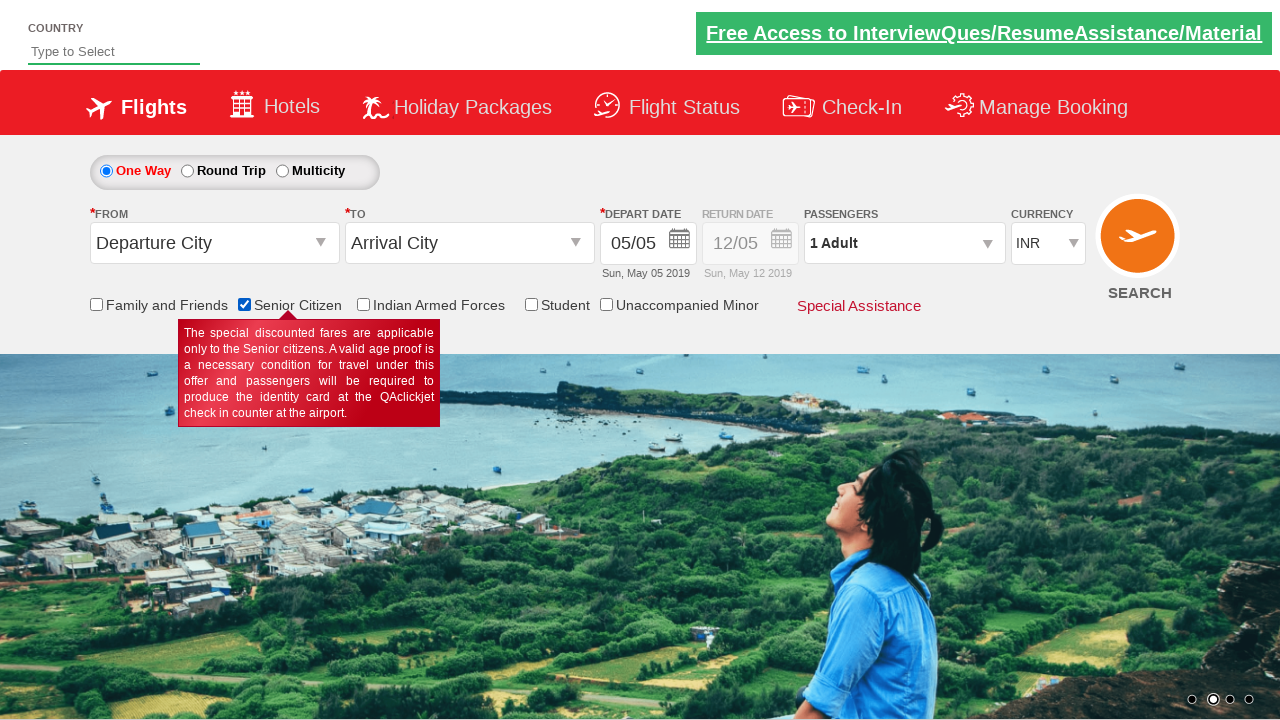

Counted all checkboxes on the page: 6 checkboxes found
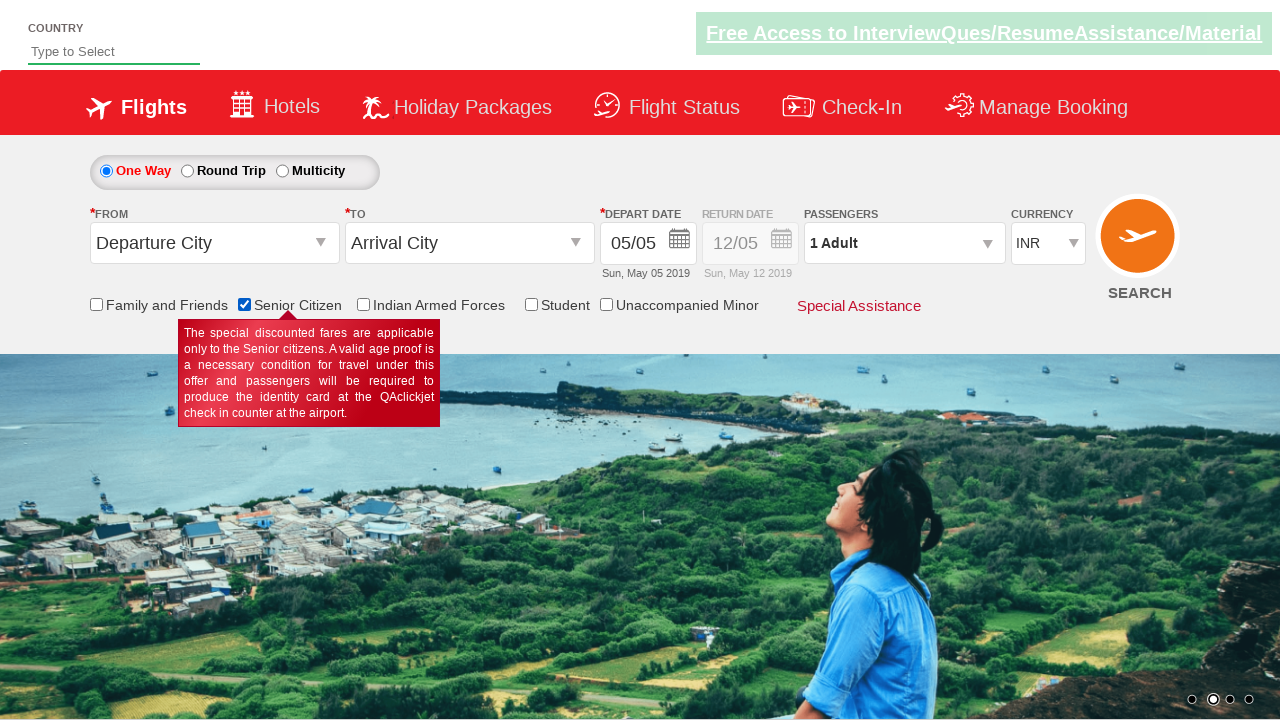

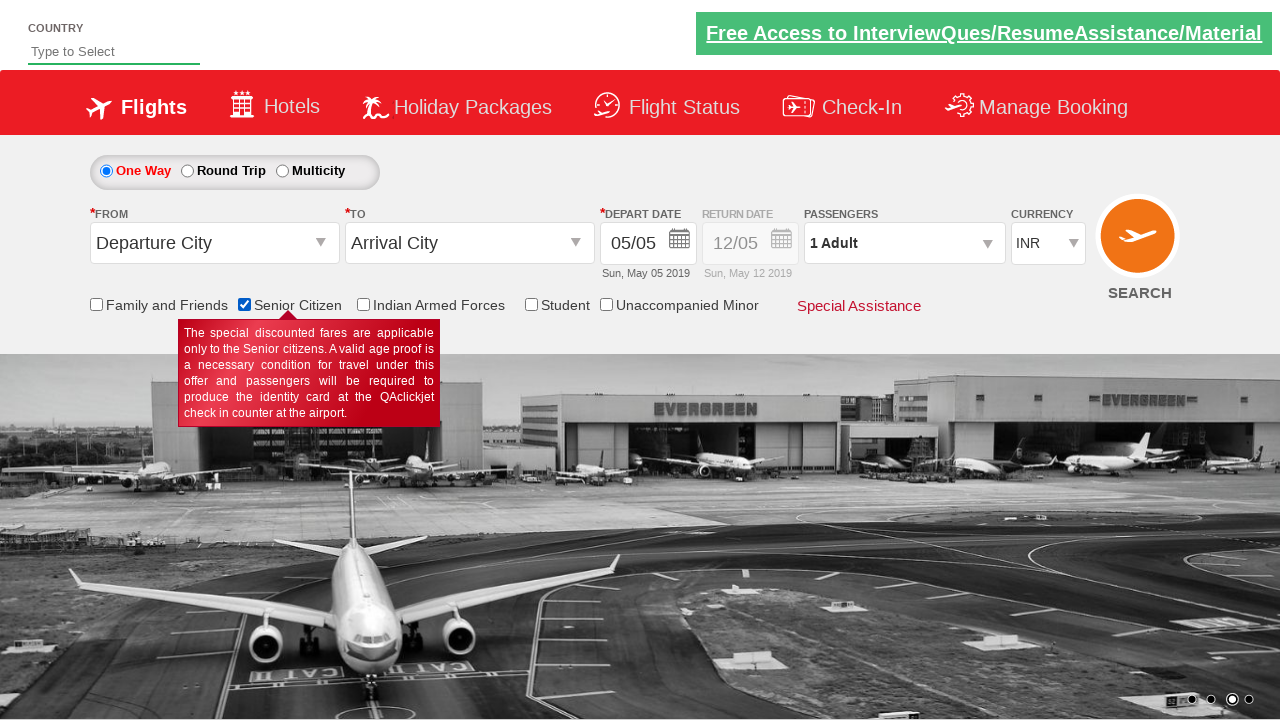